Tests JavaScript execution capabilities by navigating to a practice testing site and scrolling down the page by 500 pixels using JavaScript.

Starting URL: https://practice.expandtesting.com

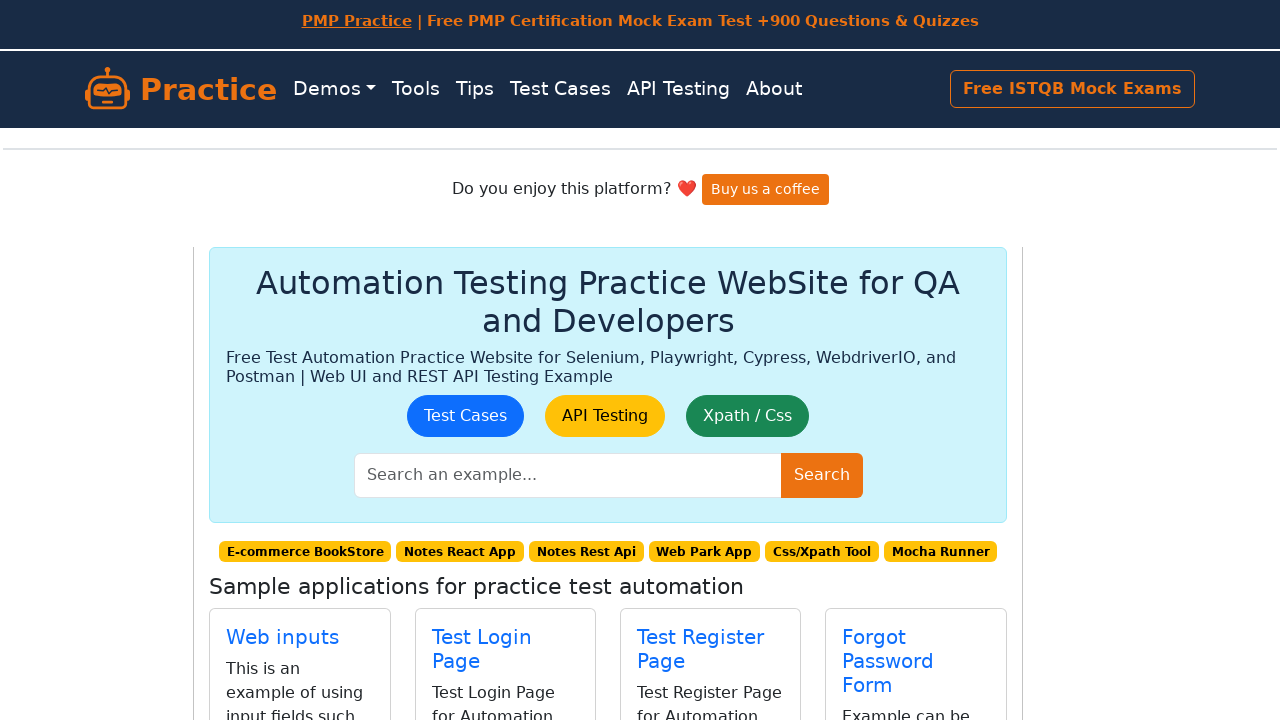

Back-to-top element loaded
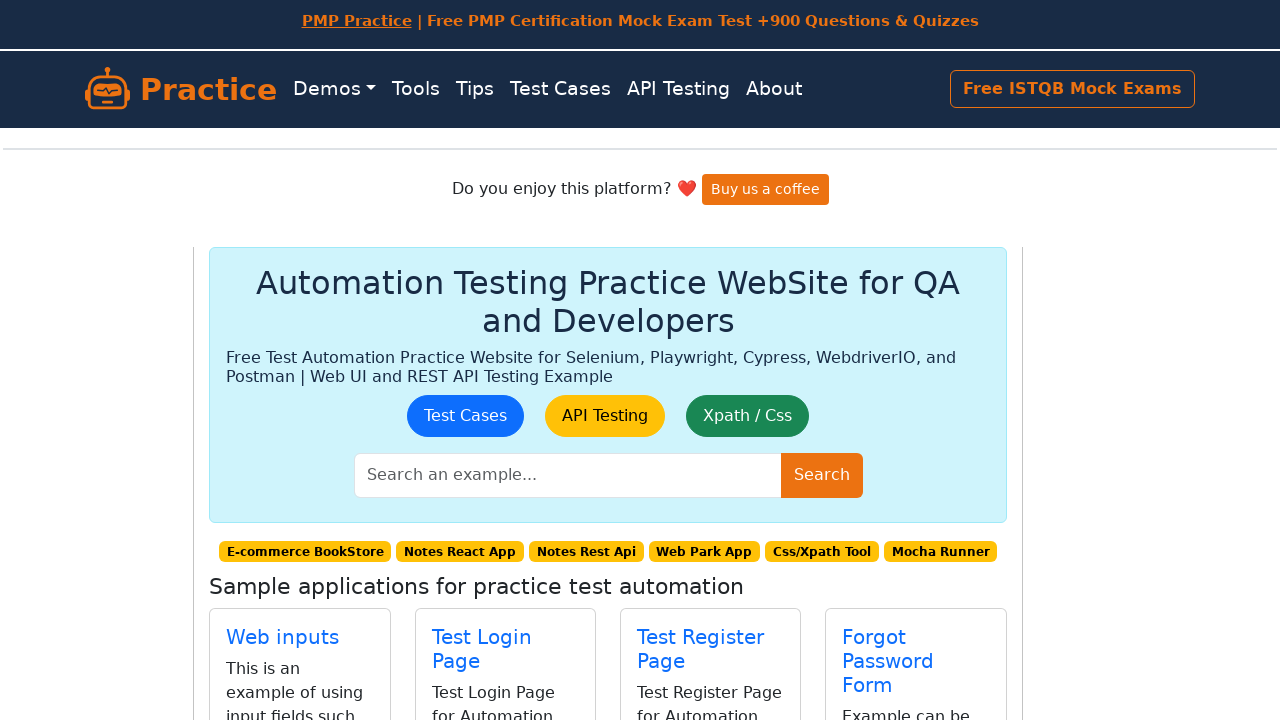

Scrolled down the page by 500 pixels using JavaScript
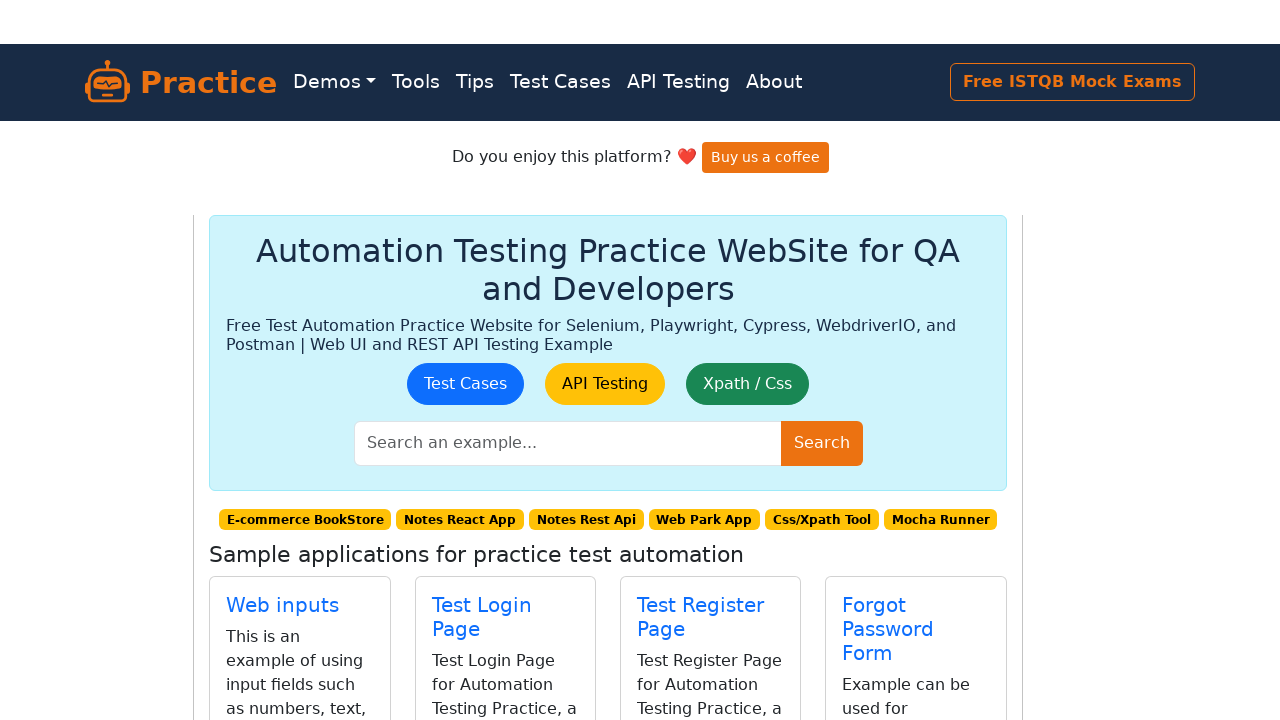

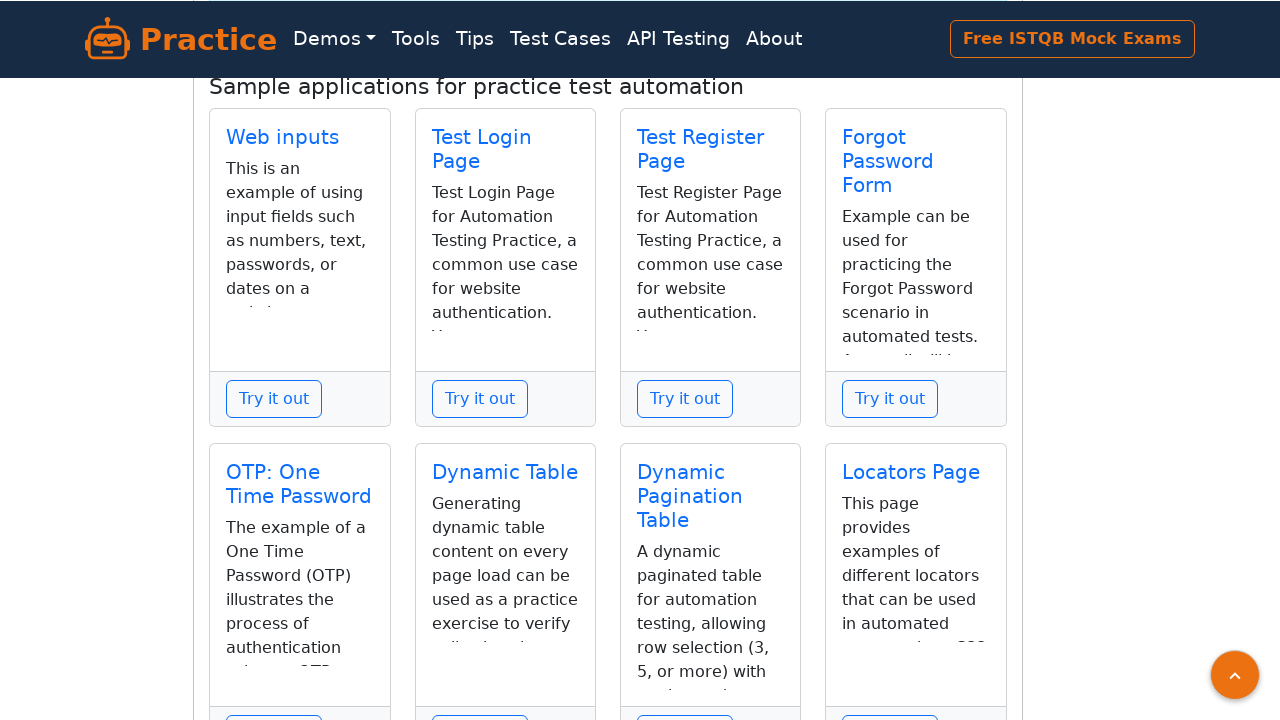